Tests an e-commerce shopping flow by searching for products containing "ber", adding all results to cart, proceeding to checkout, and applying a promo code to verify discount functionality.

Starting URL: https://rahulshettyacademy.com/seleniumPractise/#/

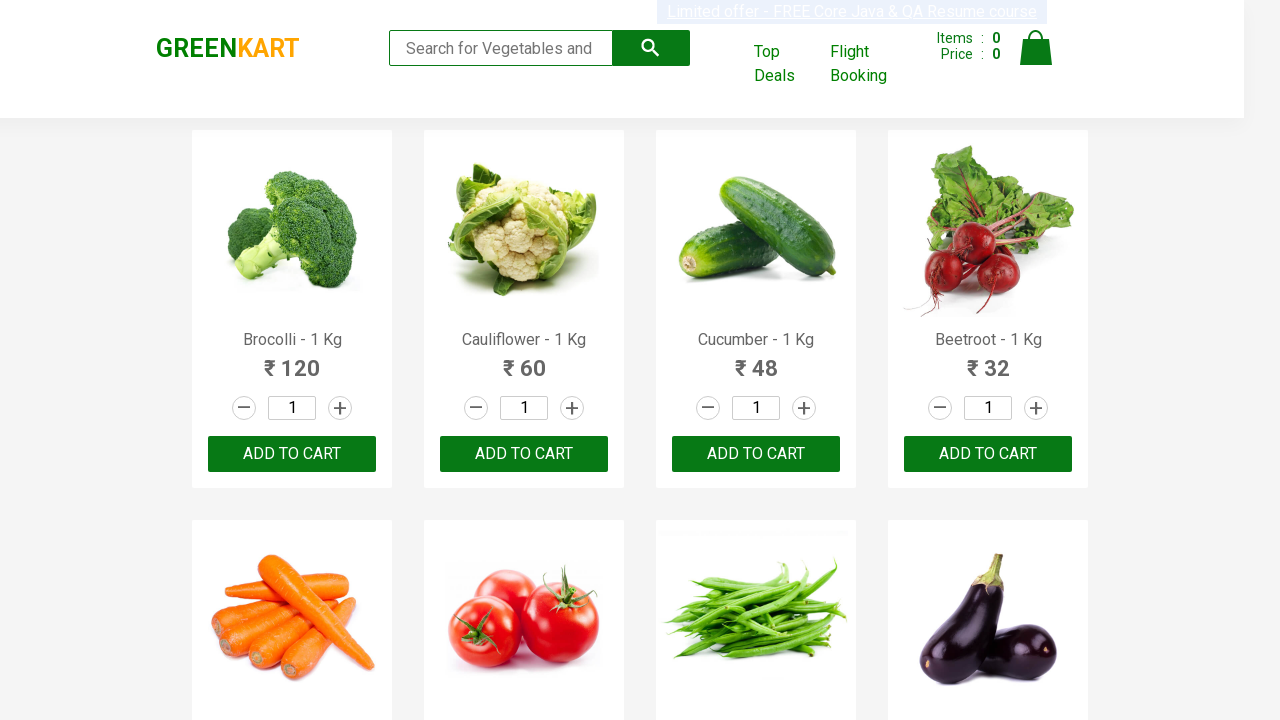

Filled search field with 'ber' to find products on input.search-keyword
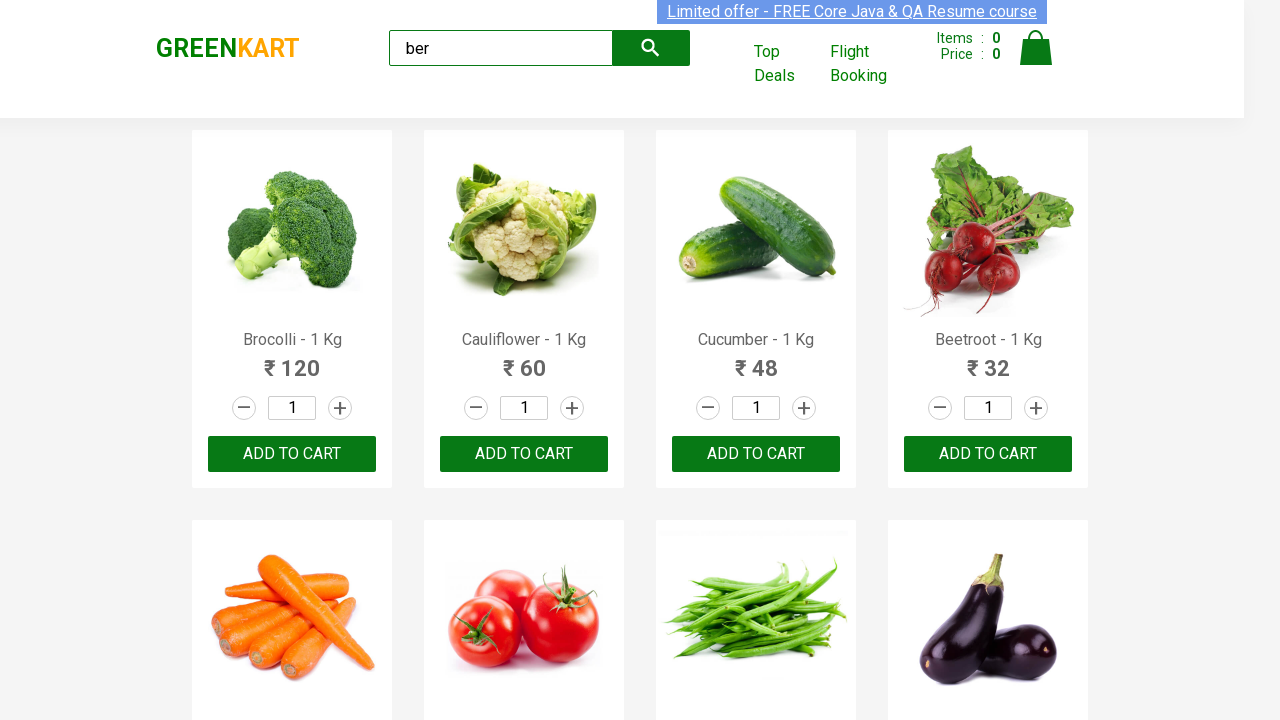

Search results loaded showing products containing 'ber'
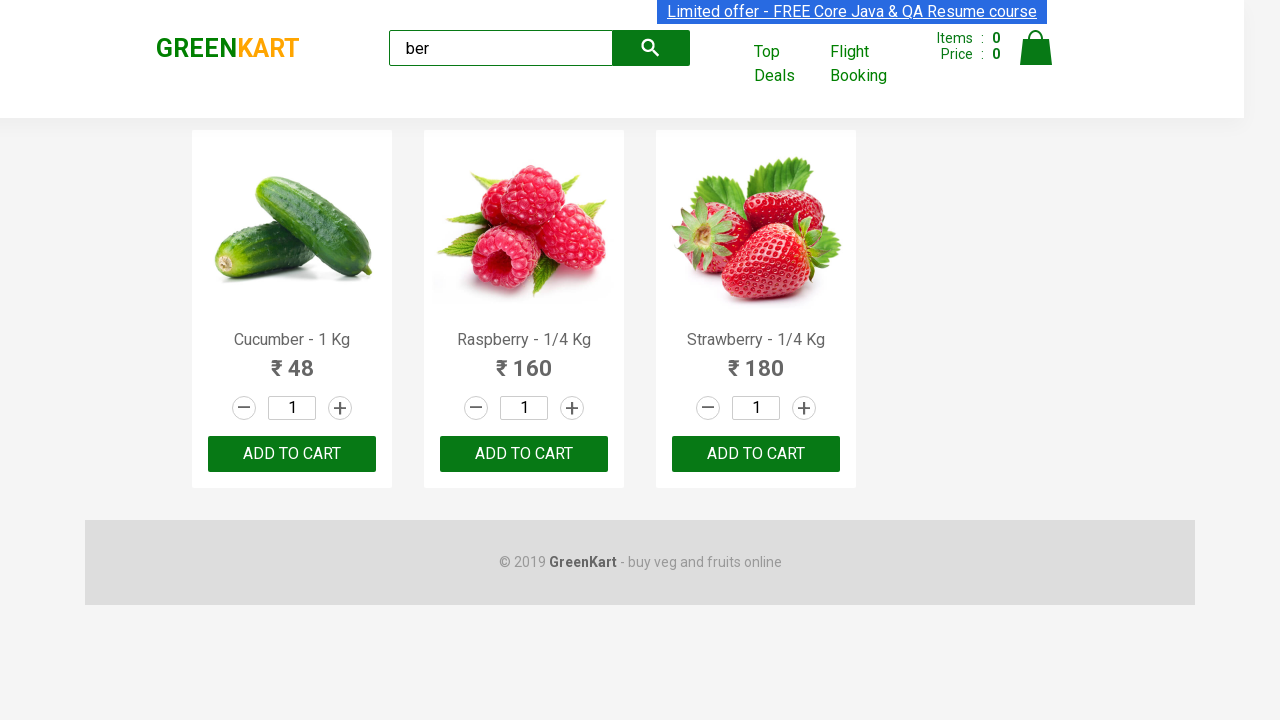

Clicked 'ADD TO CART' button for product 1 at (292, 454) on xpath=//div[@class='product-action']/button >> nth=0
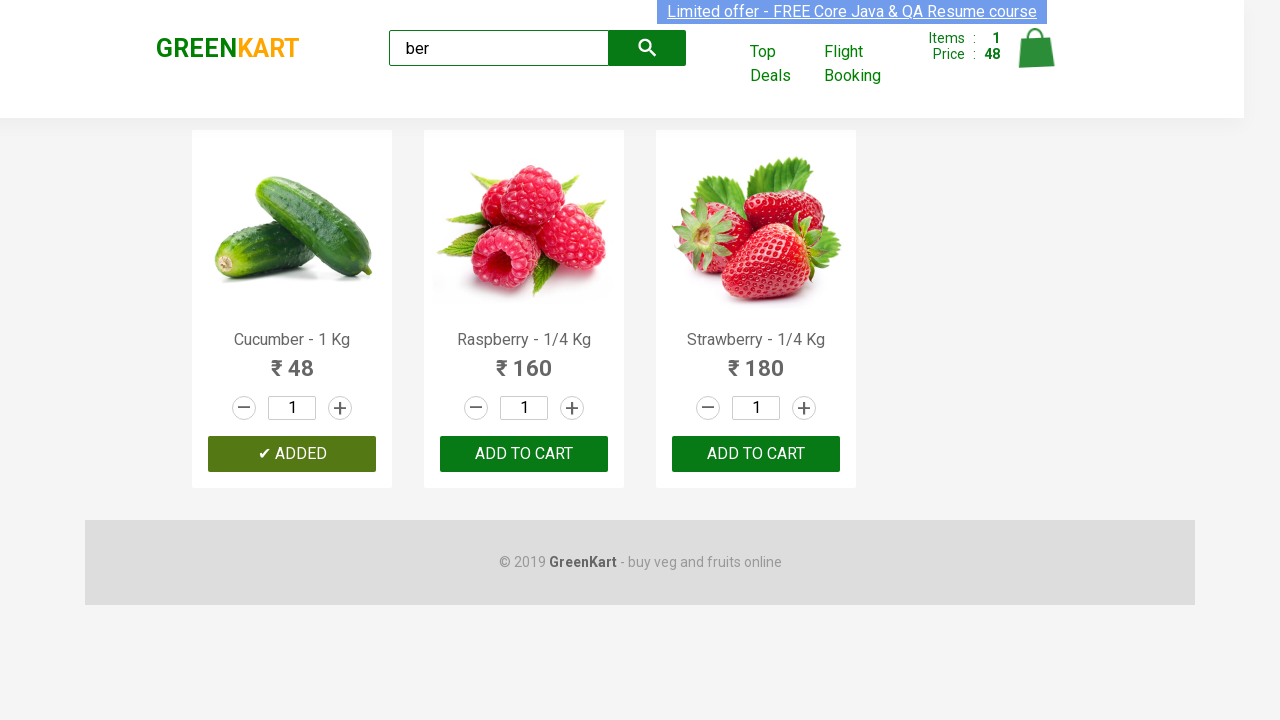

Clicked 'ADD TO CART' button for product 2 at (524, 454) on xpath=//div[@class='product-action']/button >> nth=1
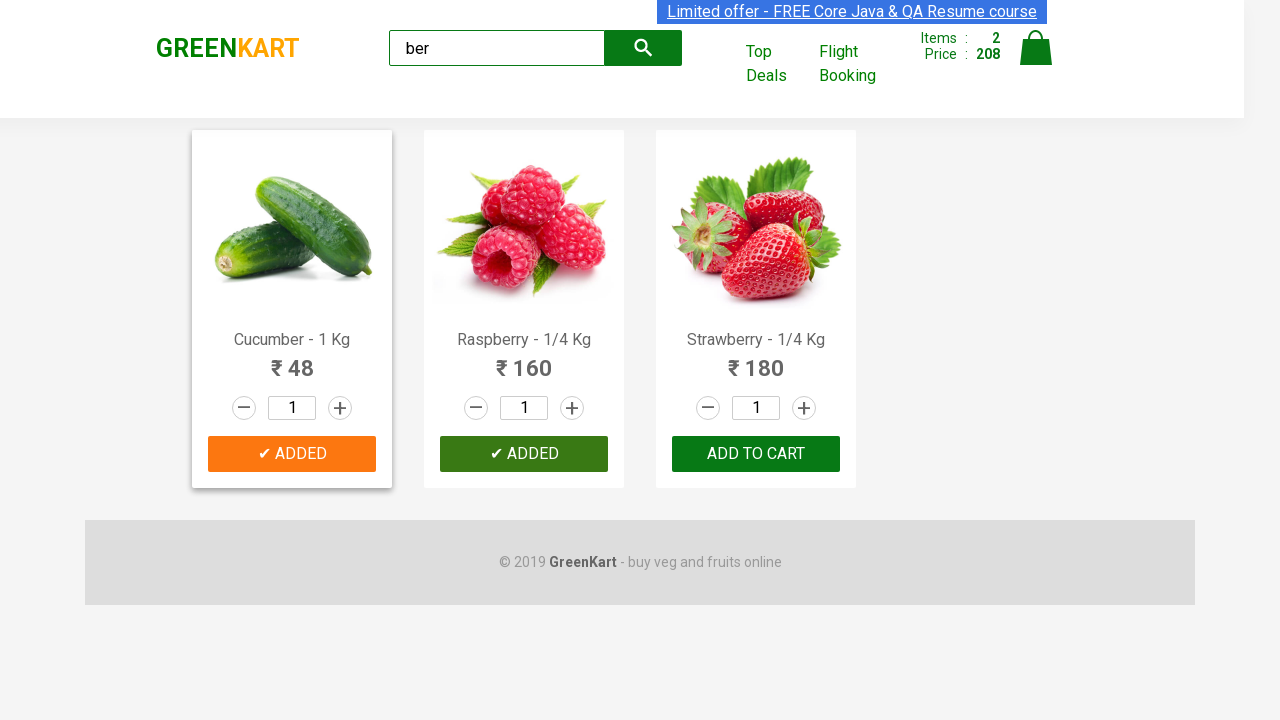

Clicked 'ADD TO CART' button for product 3 at (756, 454) on xpath=//div[@class='product-action']/button >> nth=2
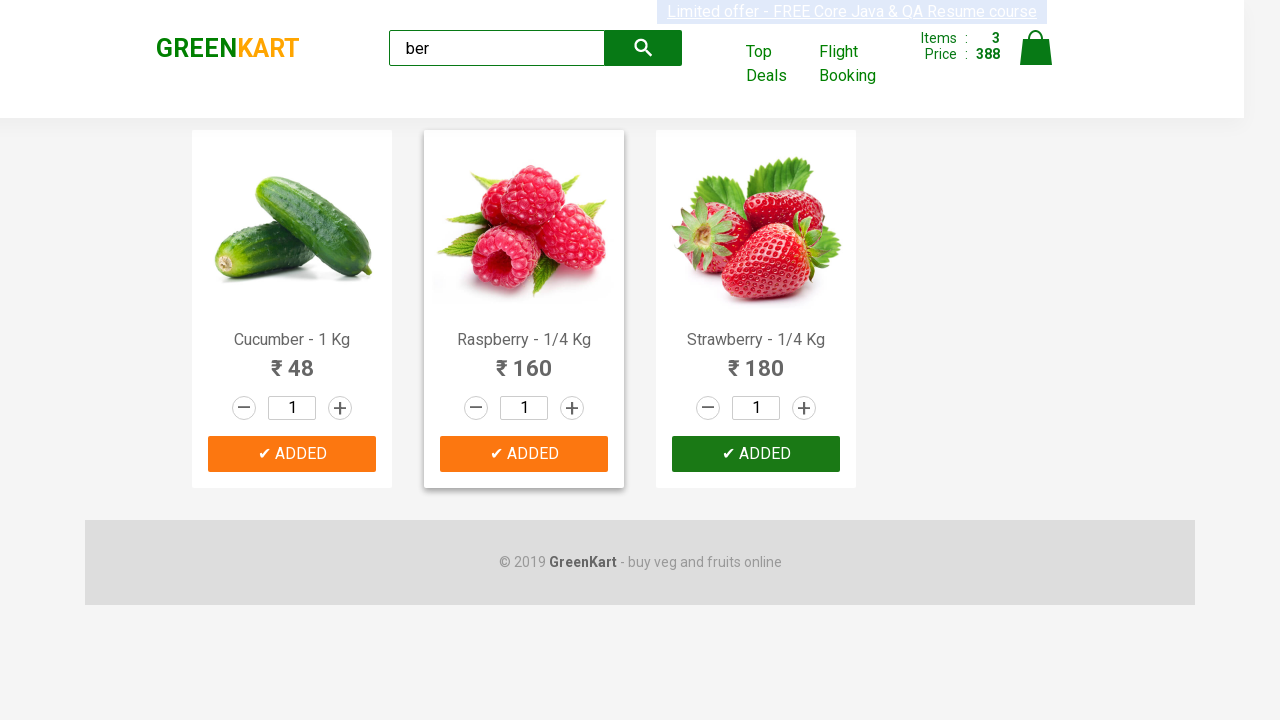

Clicked cart icon to view shopping cart at (1036, 48) on img[alt='Cart']
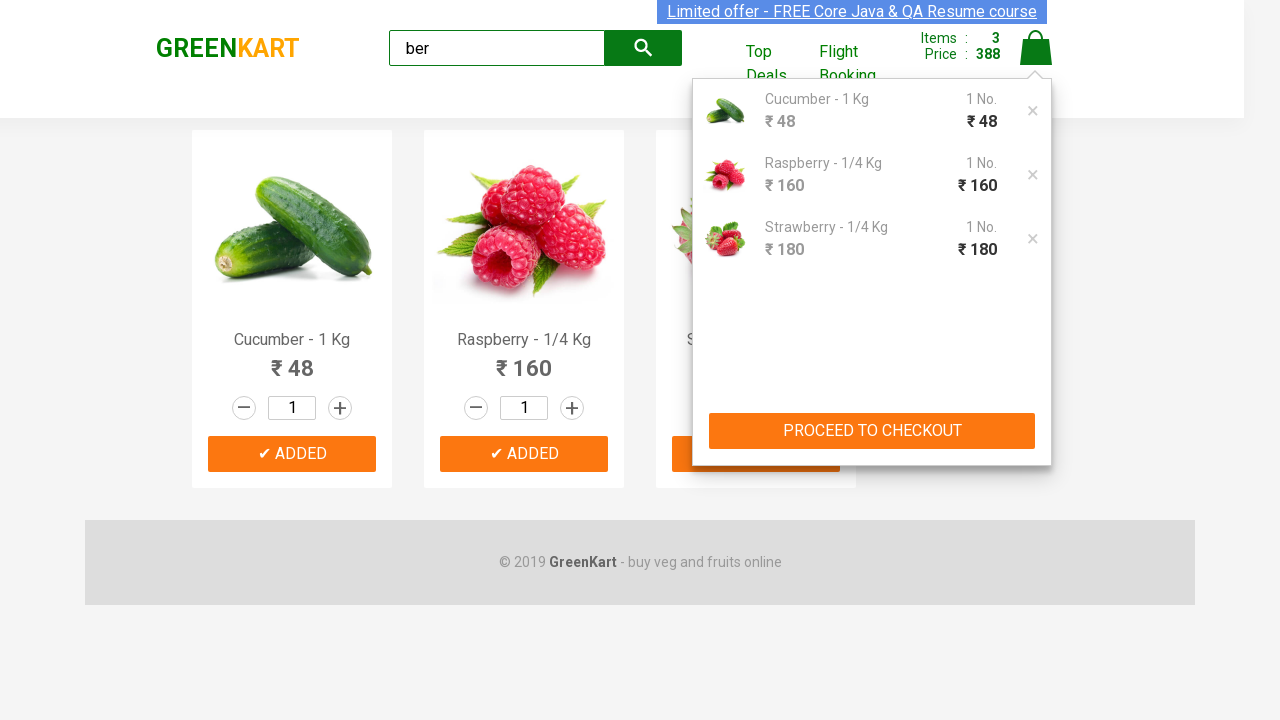

Clicked 'PROCEED TO CHECKOUT' button at (872, 431) on xpath=//button[text()='PROCEED TO CHECKOUT']
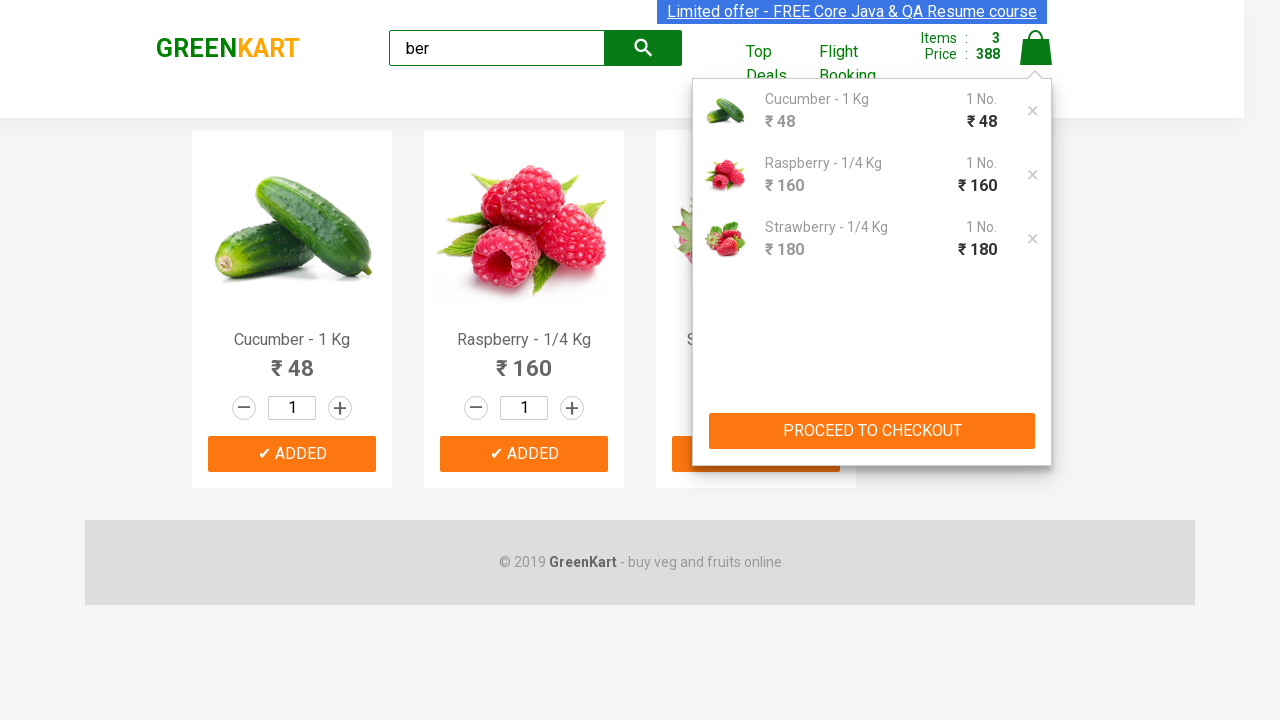

Checkout page loaded with promo code input field
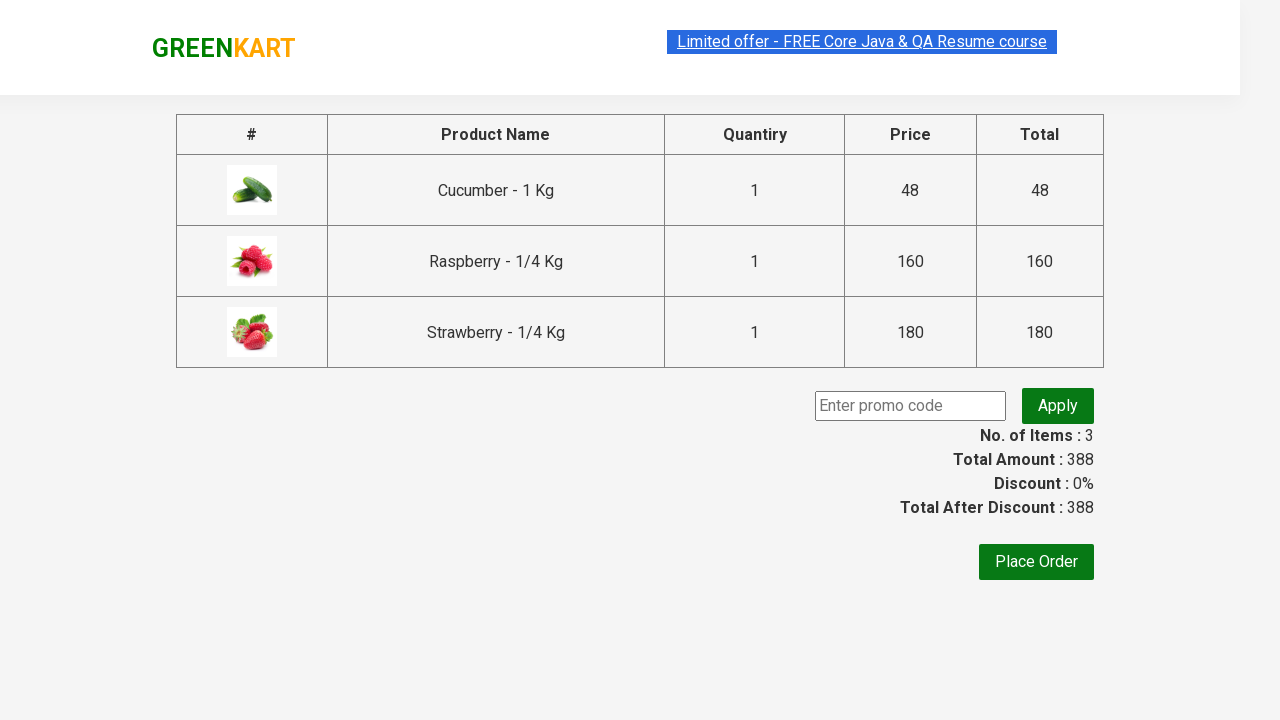

Entered promo code 'rahulshettyacademy' on .promoCode
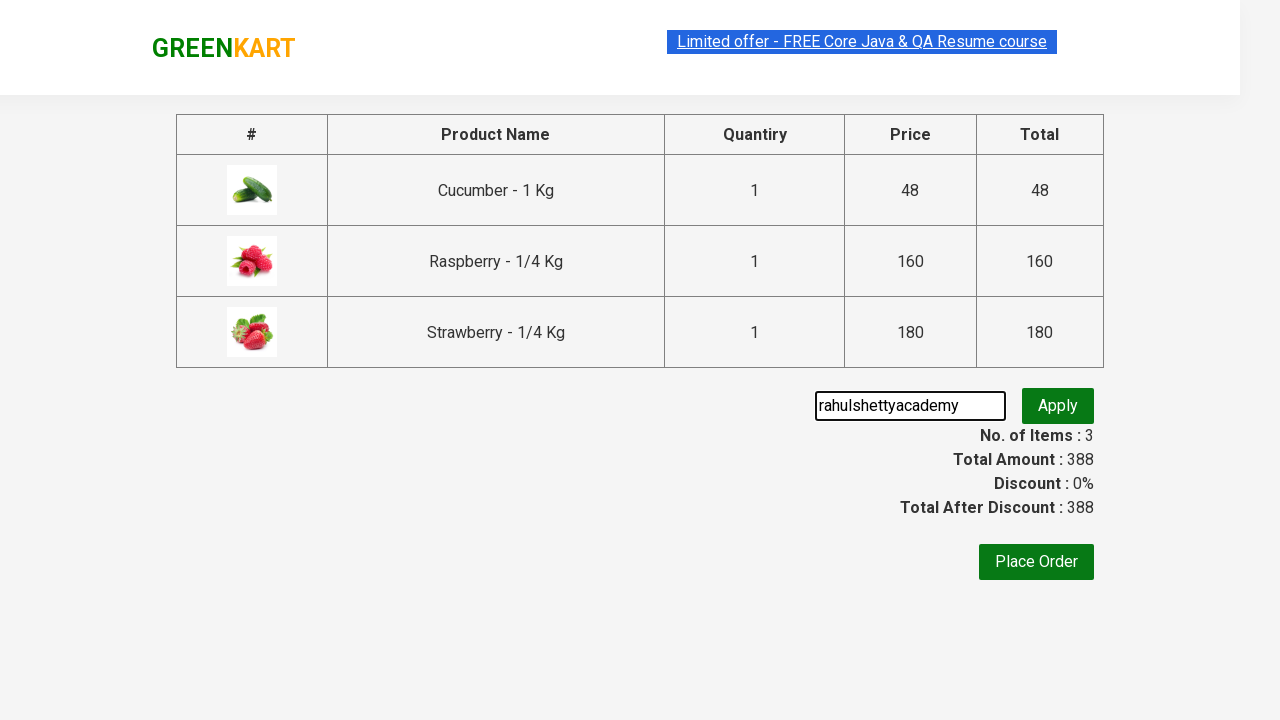

Clicked 'Apply' button to apply promo code at (1058, 406) on .promoBtn
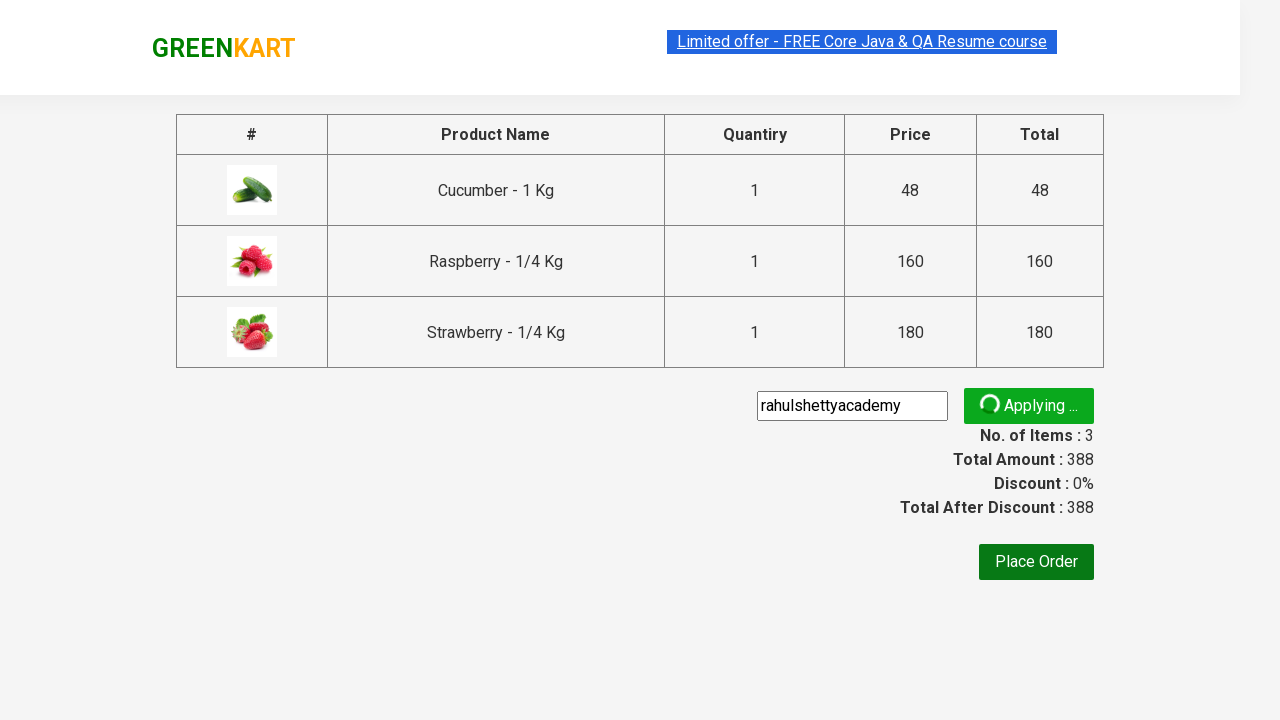

Discount status message displayed confirming promo code application
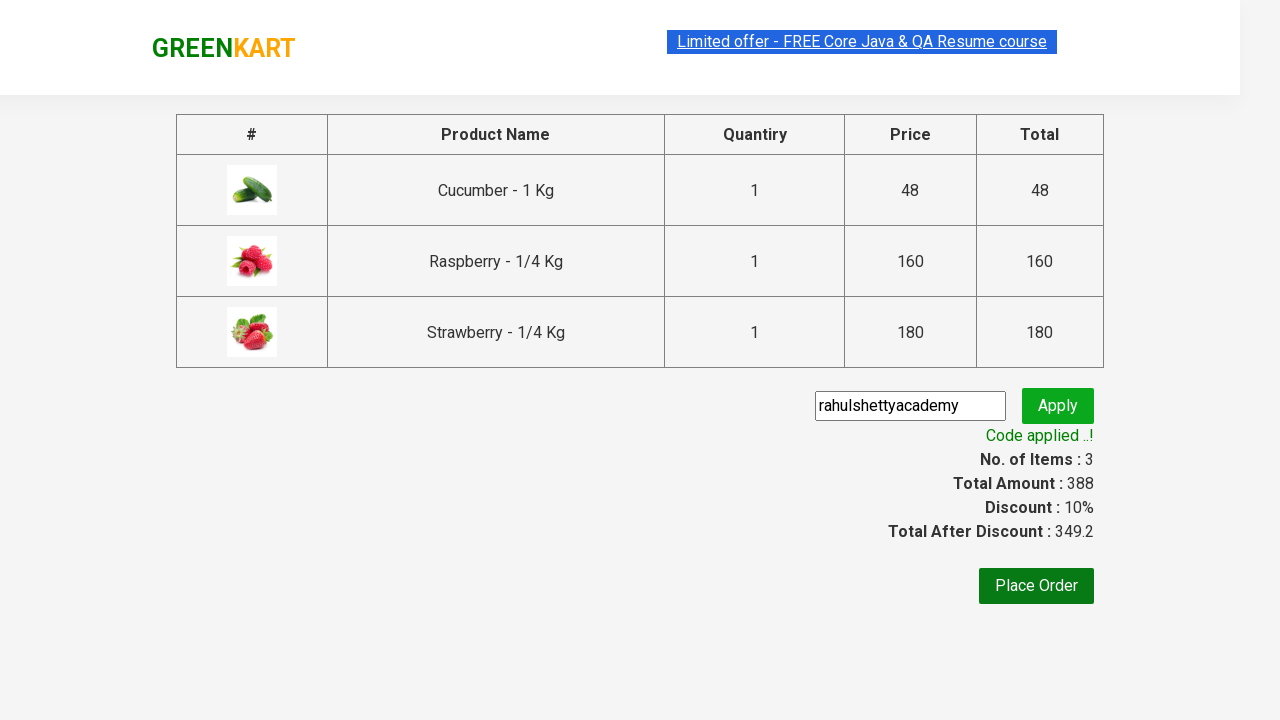

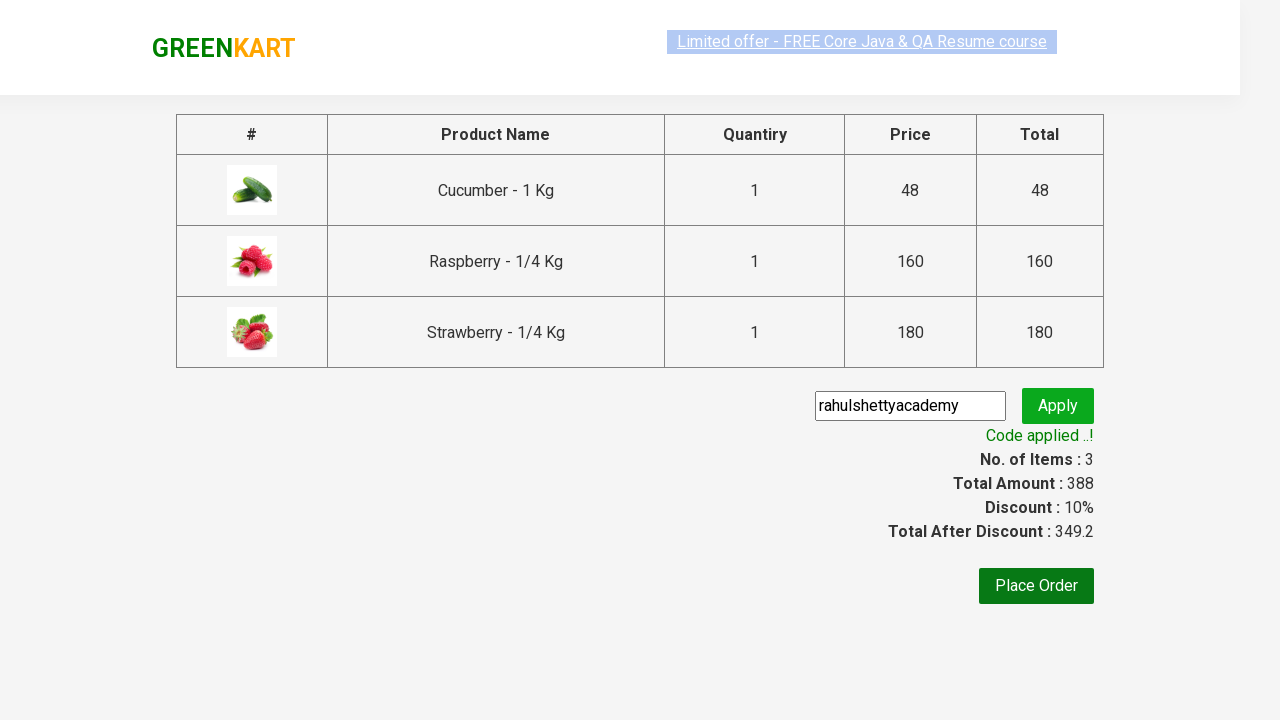